Tests drag and drop functionality using actions API by dragging rectangle A to rectangle B's position and verifying the swap occurred

Starting URL: https://the-internet.herokuapp.com/drag_and_drop

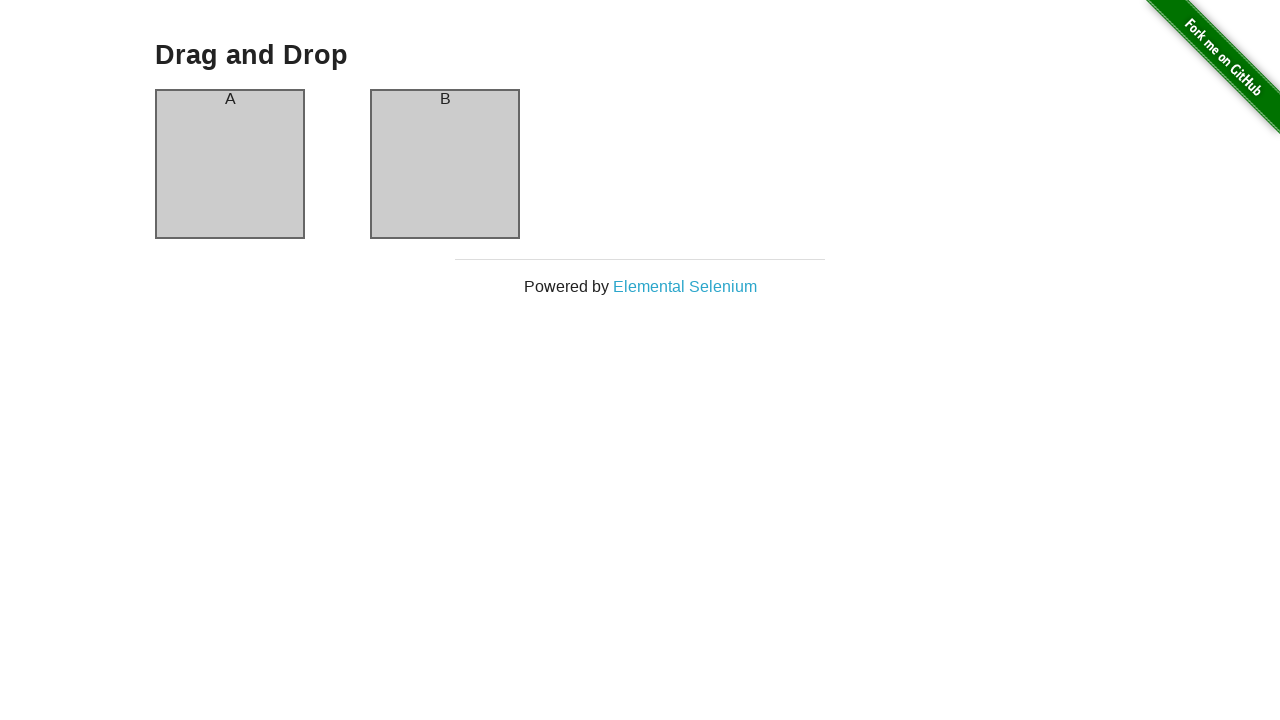

Verified initial state - first column contains rectangle A
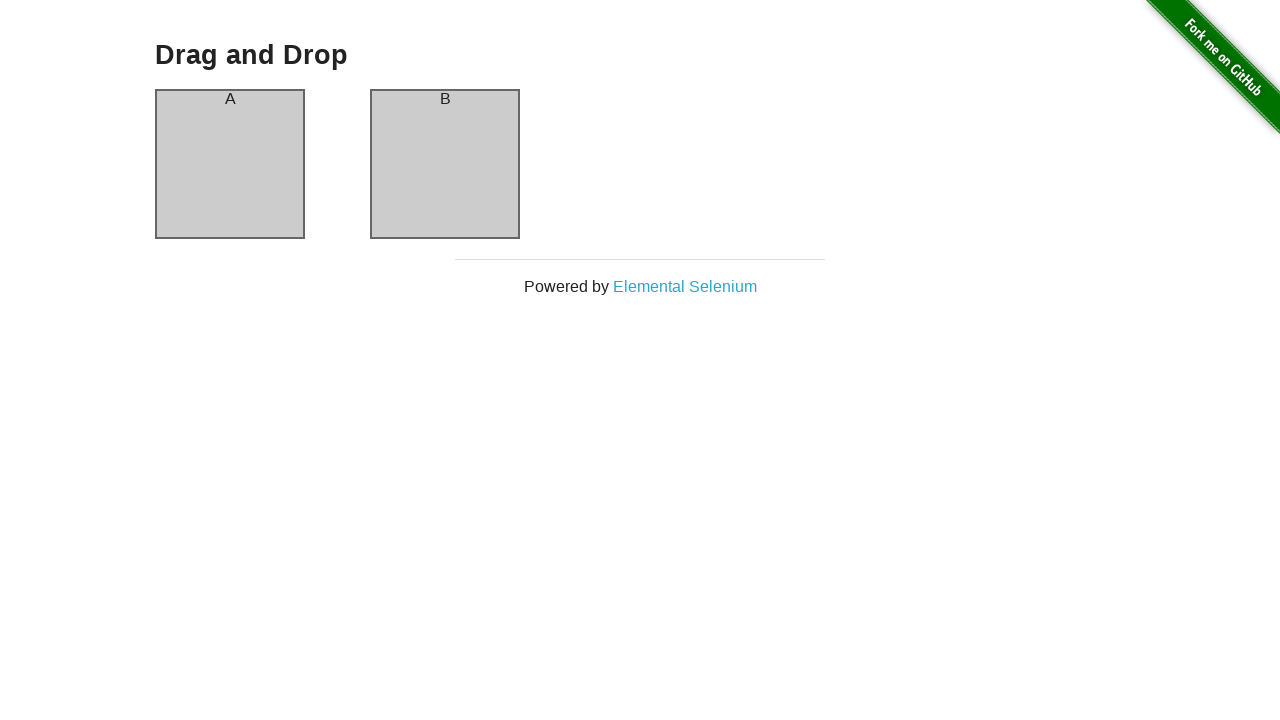

Located source element (rectangle A)
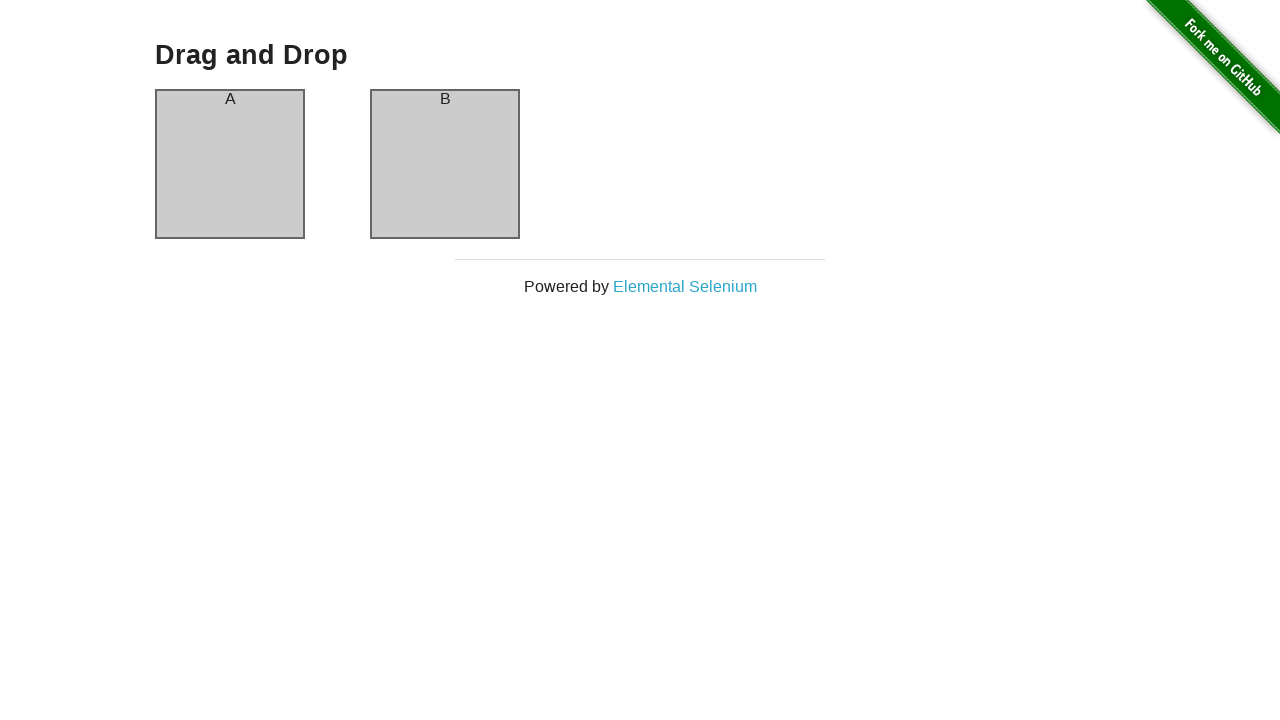

Located target element (rectangle B)
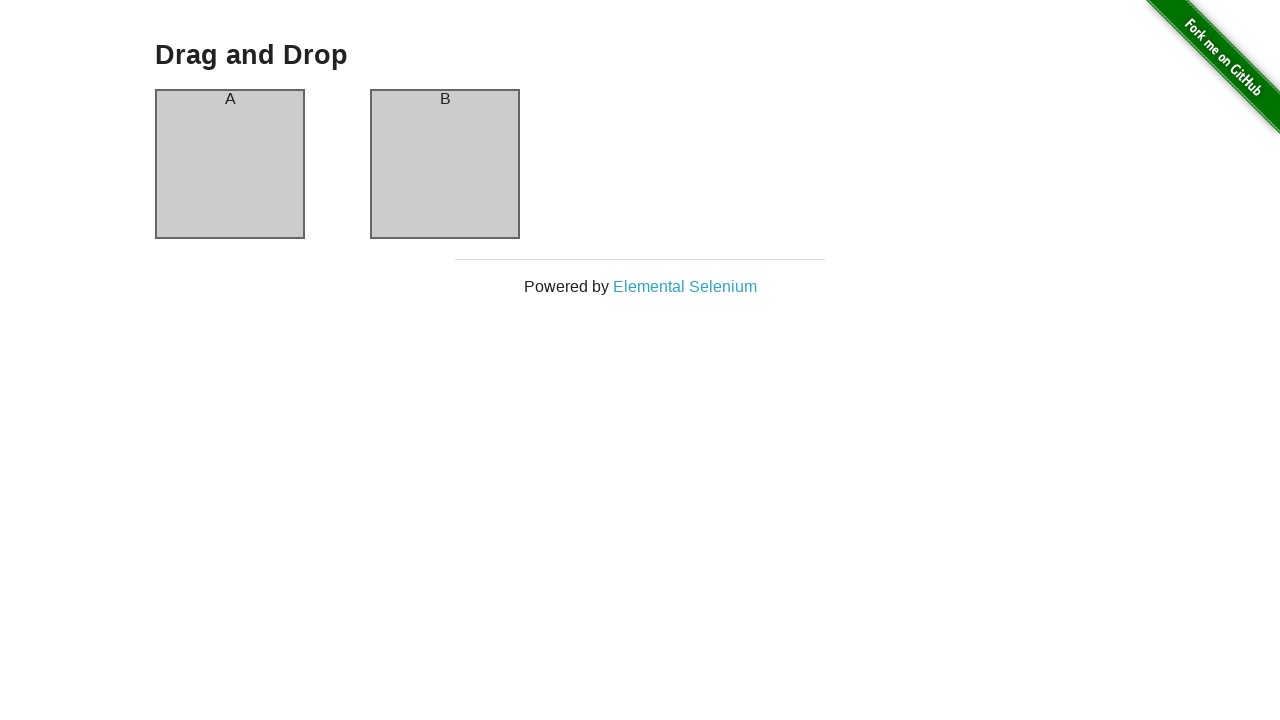

Dragged rectangle A to rectangle B's position at (445, 164)
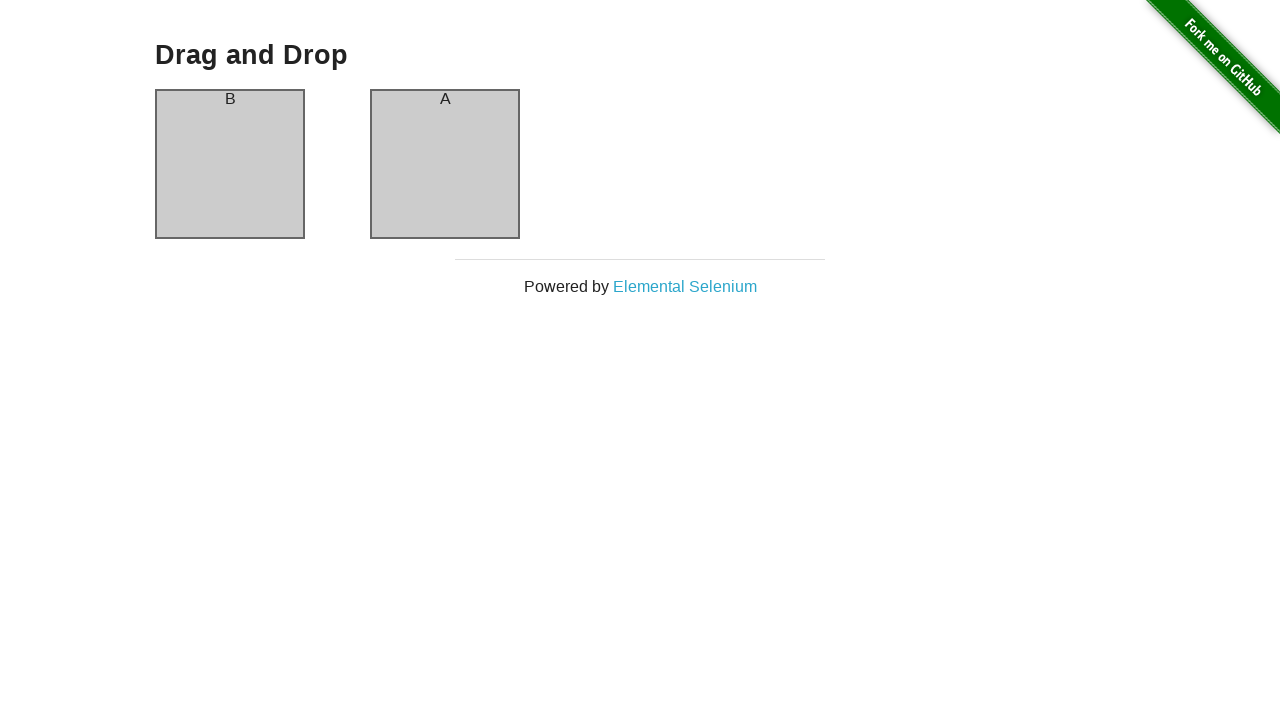

Verified swap occurred - first column now contains rectangle B
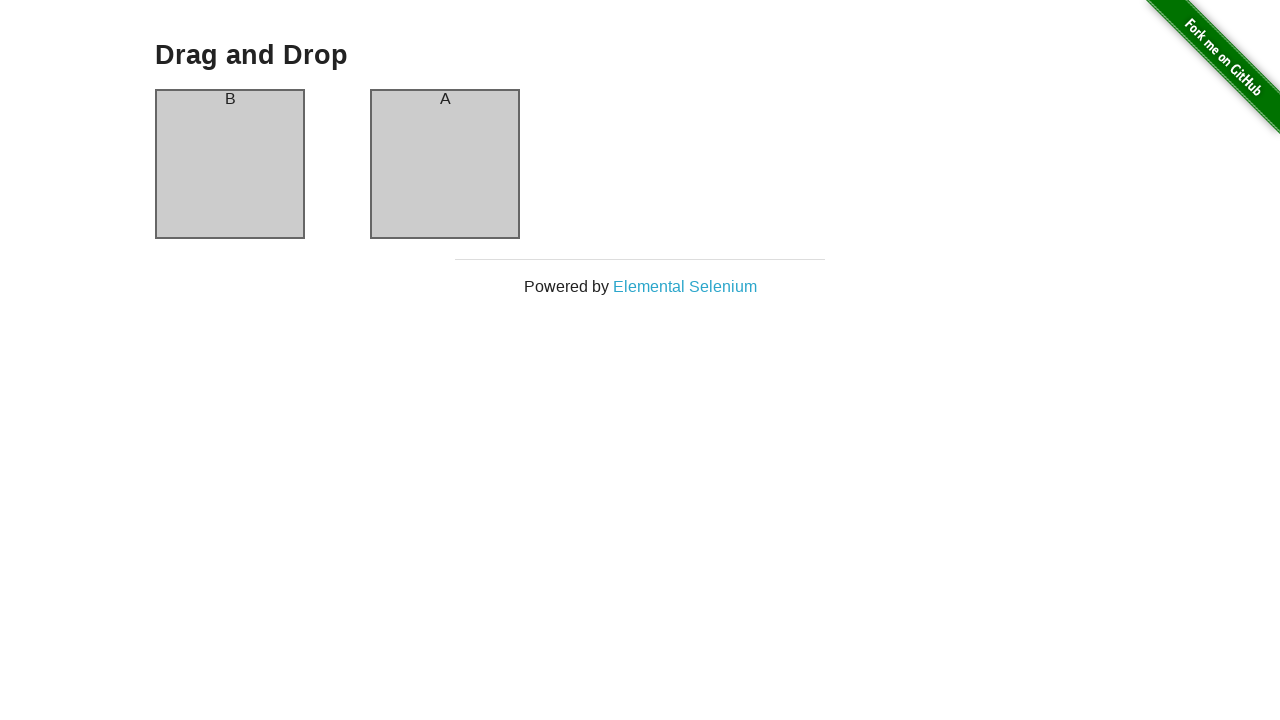

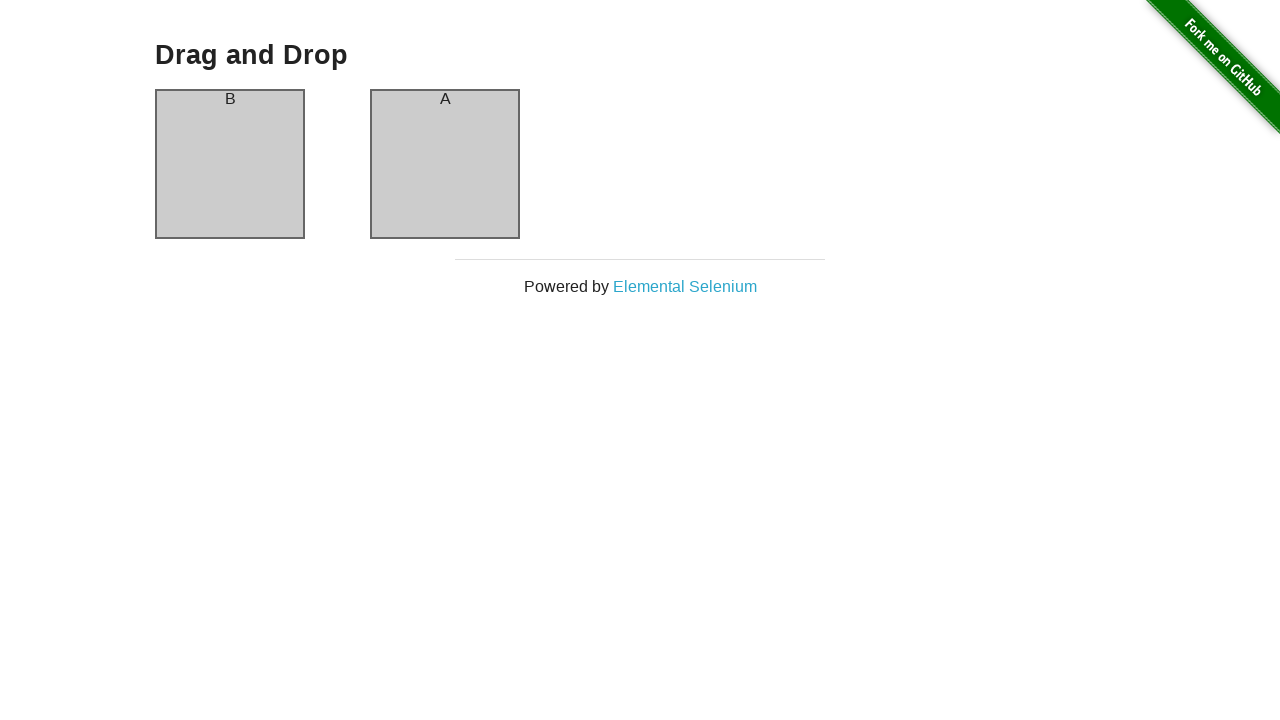